Navigates to a JavaScript-delayed quotes page and waits for the dynamically loaded quote content to appear, verifying that quotes are properly rendered.

Starting URL: https://quotes.toscrape.com/js-delayed/

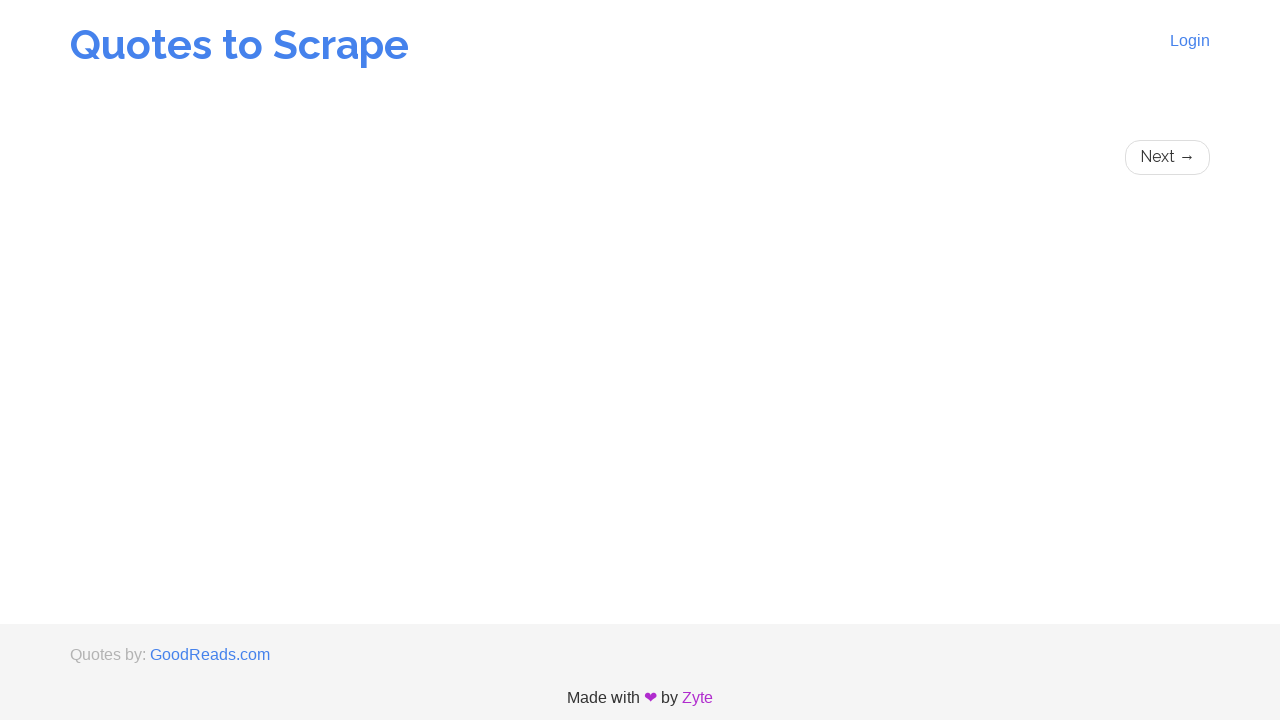

Navigated to JavaScript-delayed quotes page
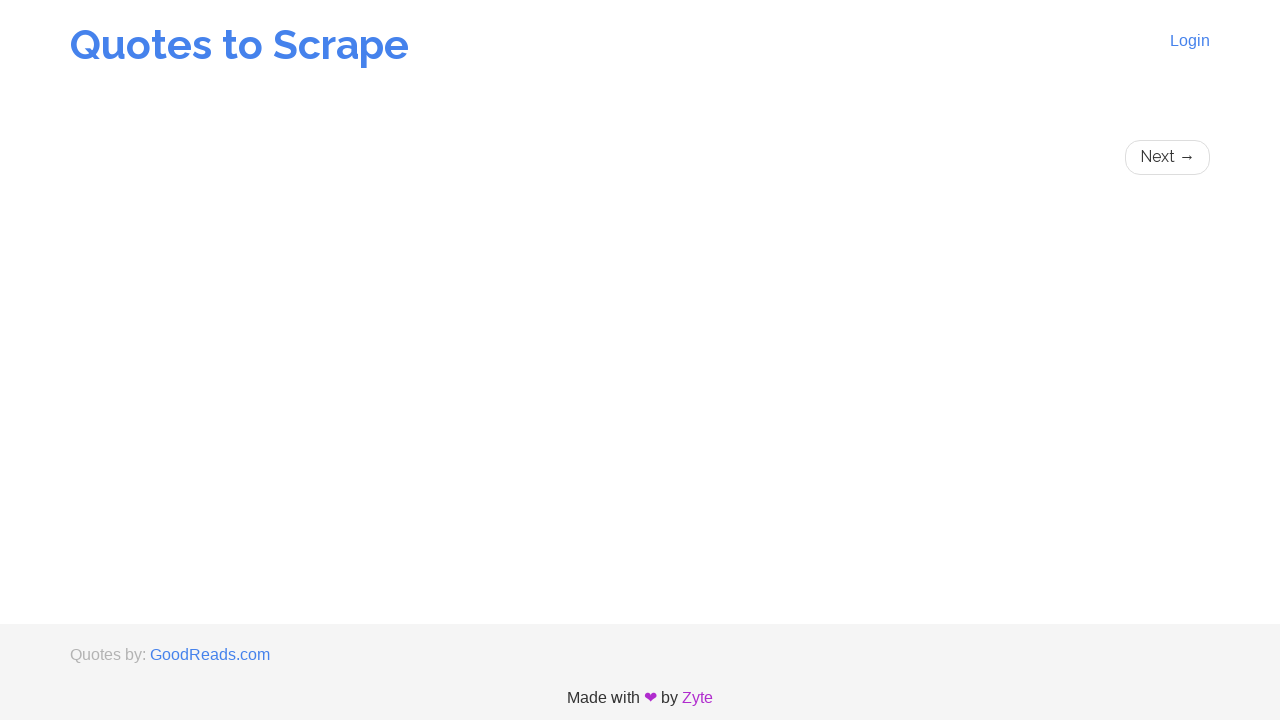

Quote elements loaded and visible
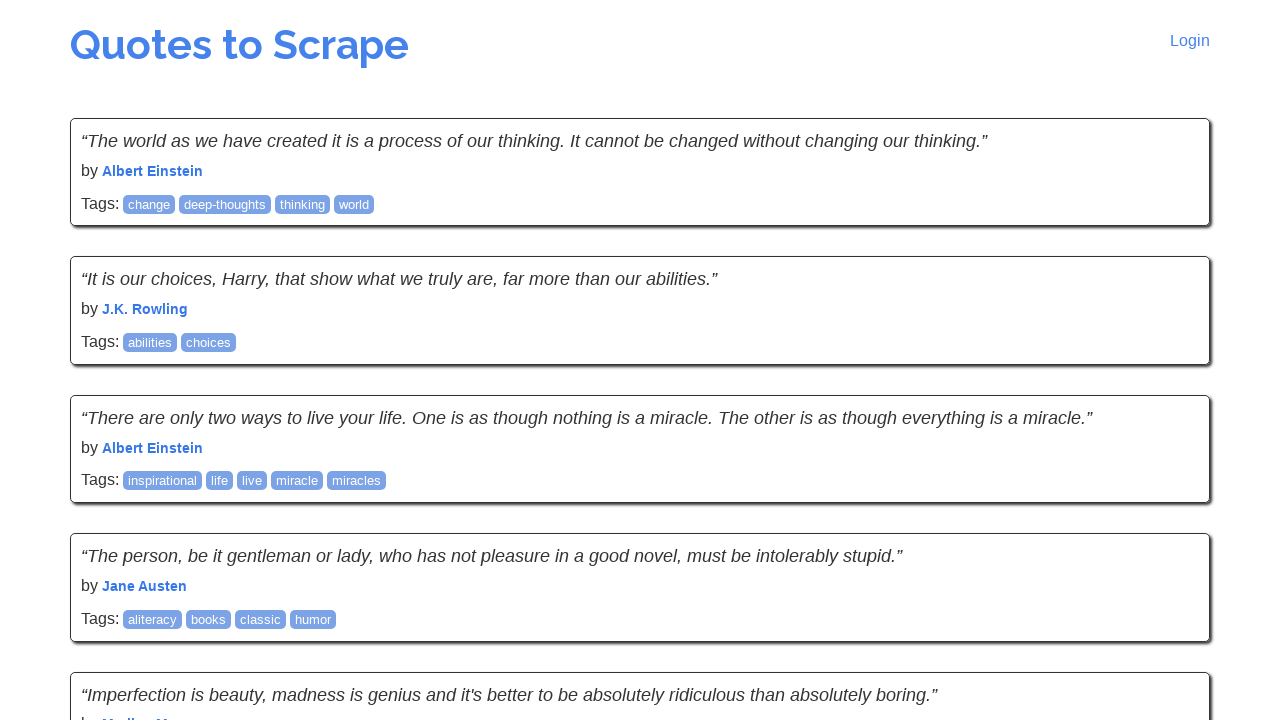

Quote text elements are visible
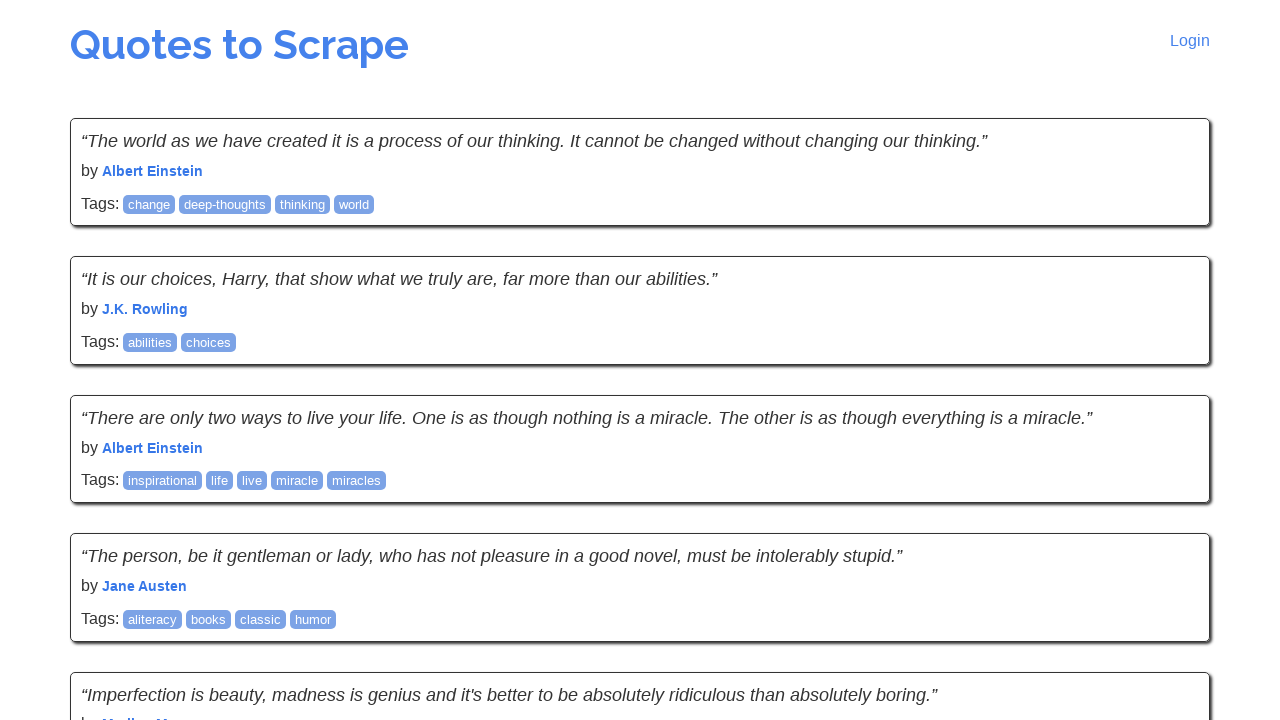

Quote author elements are visible
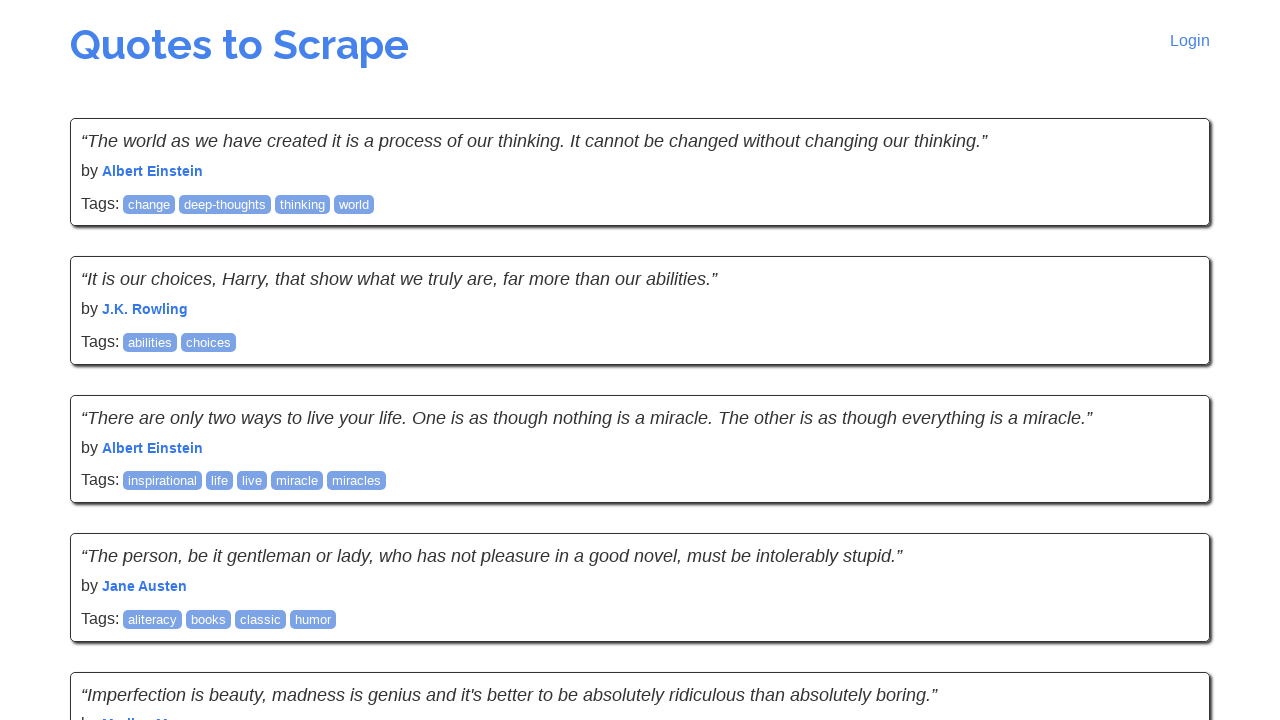

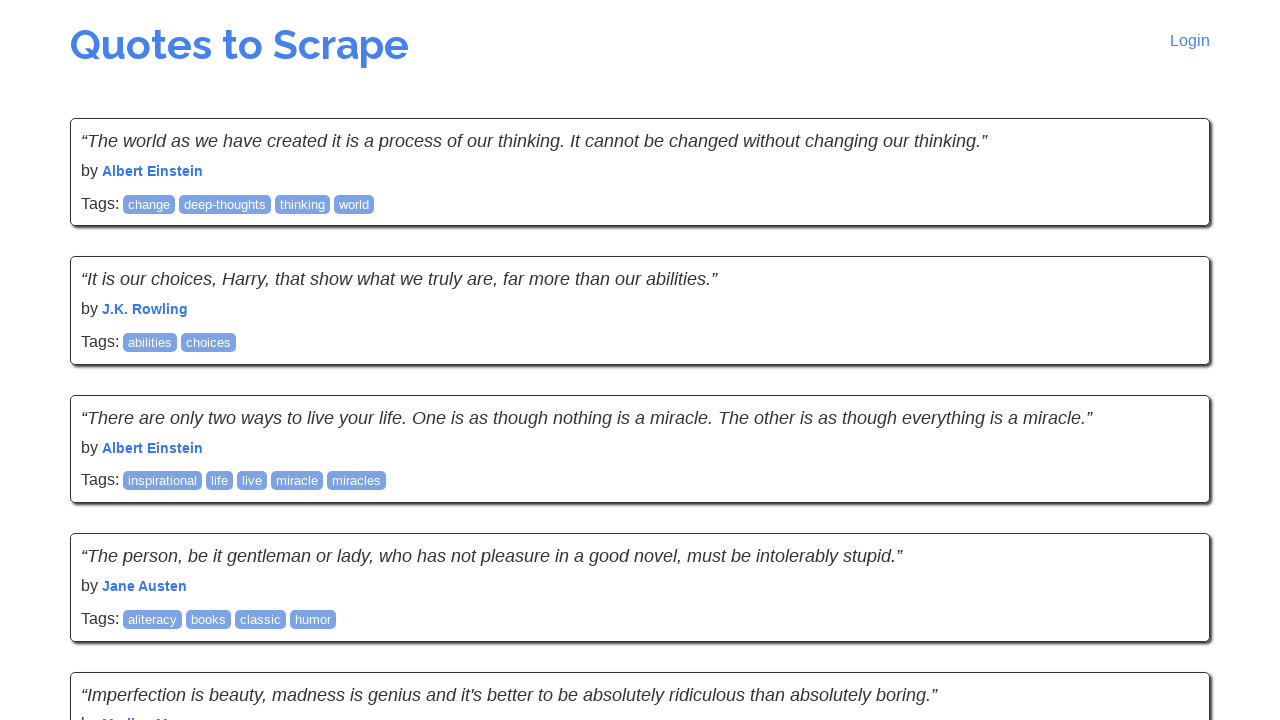